Searches for a specific Pokemon by name and verifies that the filtered list contains only matching results

Starting URL: https://shadforth.github.io/vue-pokedex/

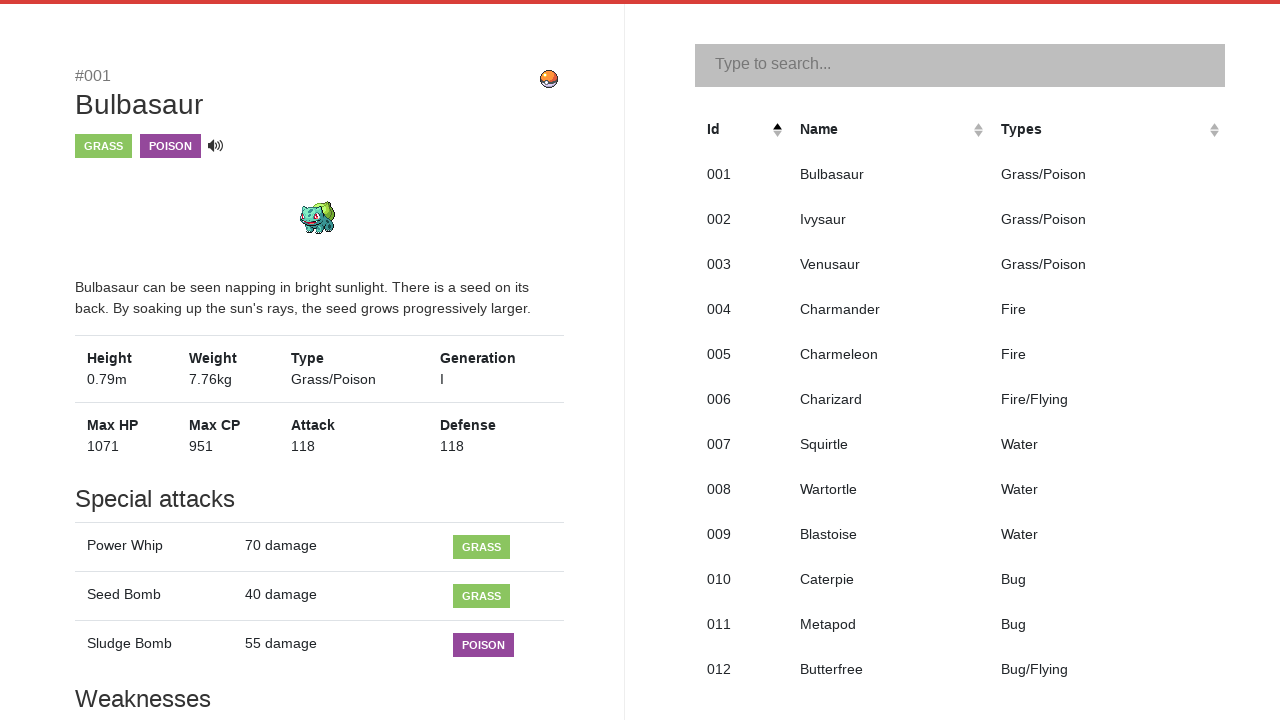

Search bar became visible
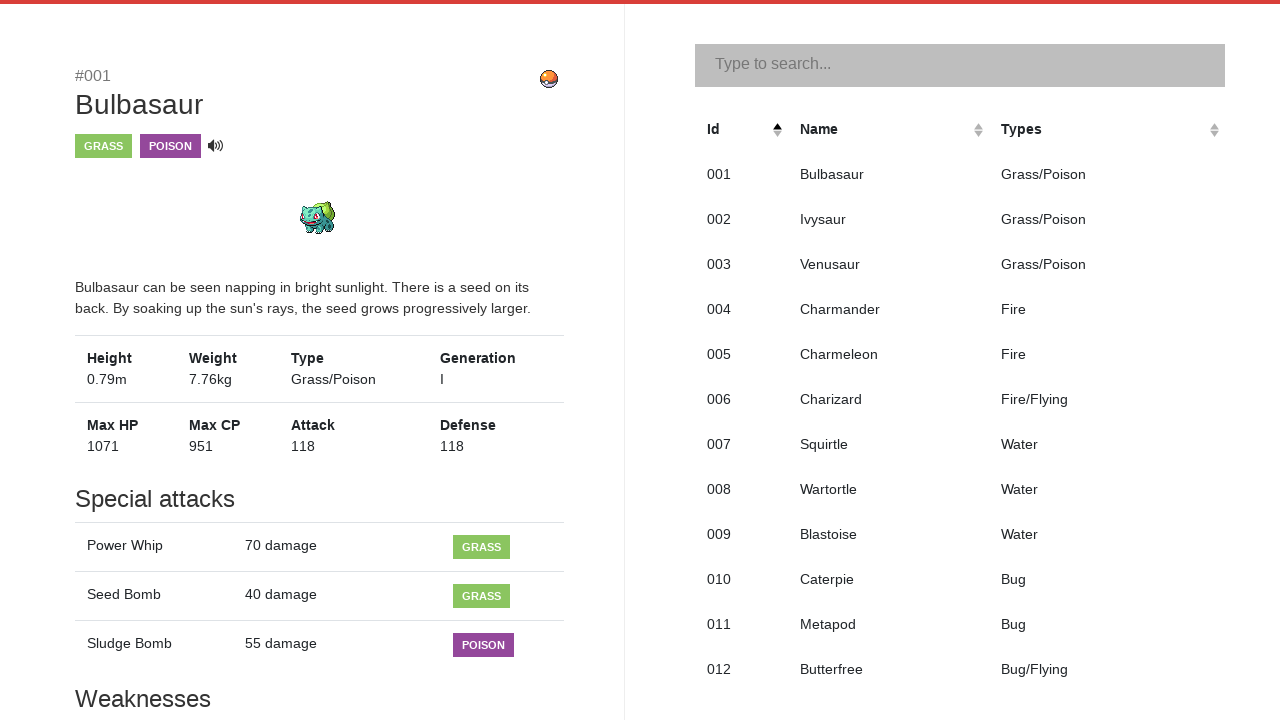

Entered 'Pikachu' into search bar on #search-bar
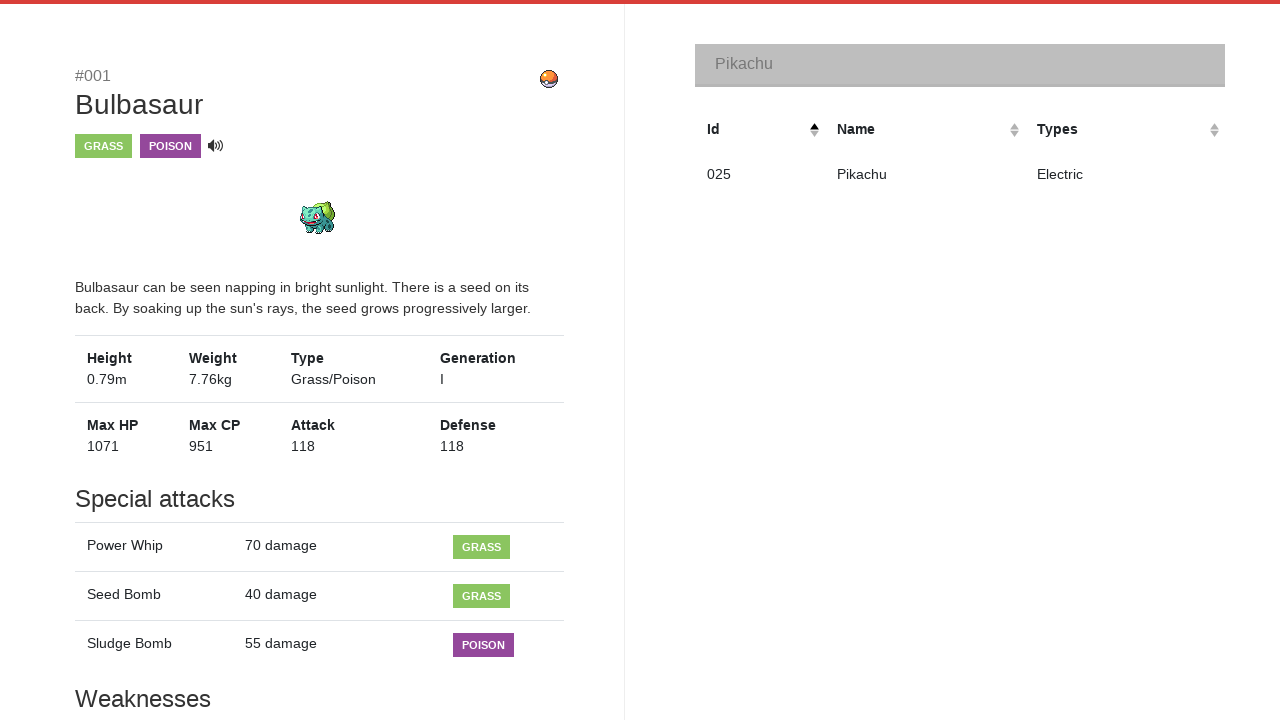

Filtered search results loaded
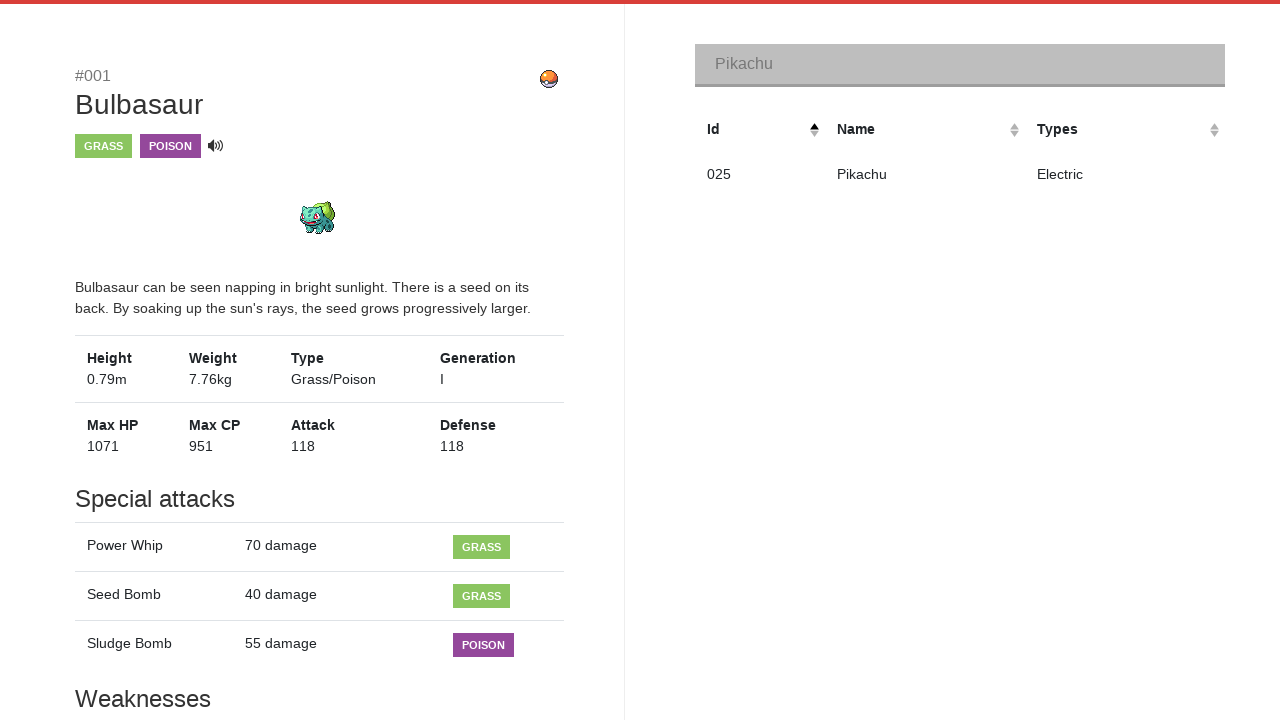

Retrieved 1 filtered Pokemon from list
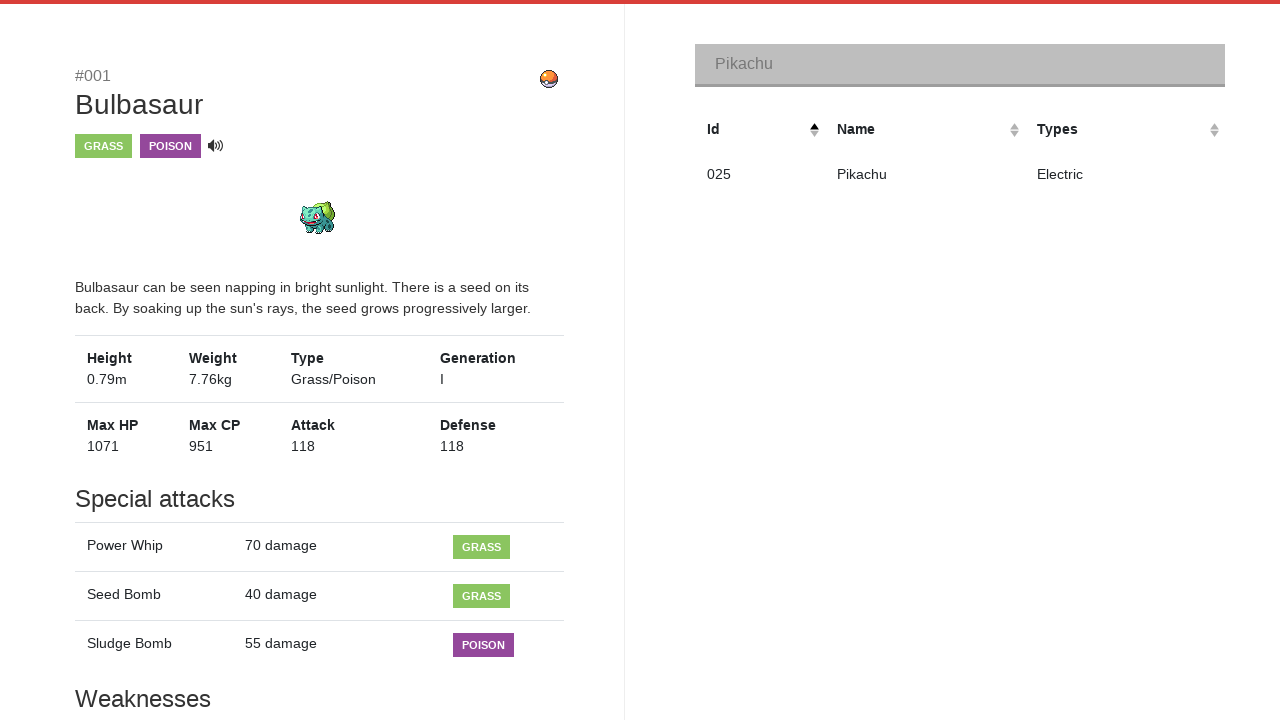

Verified that 'Pikachu' contains search term 'Pikachu'
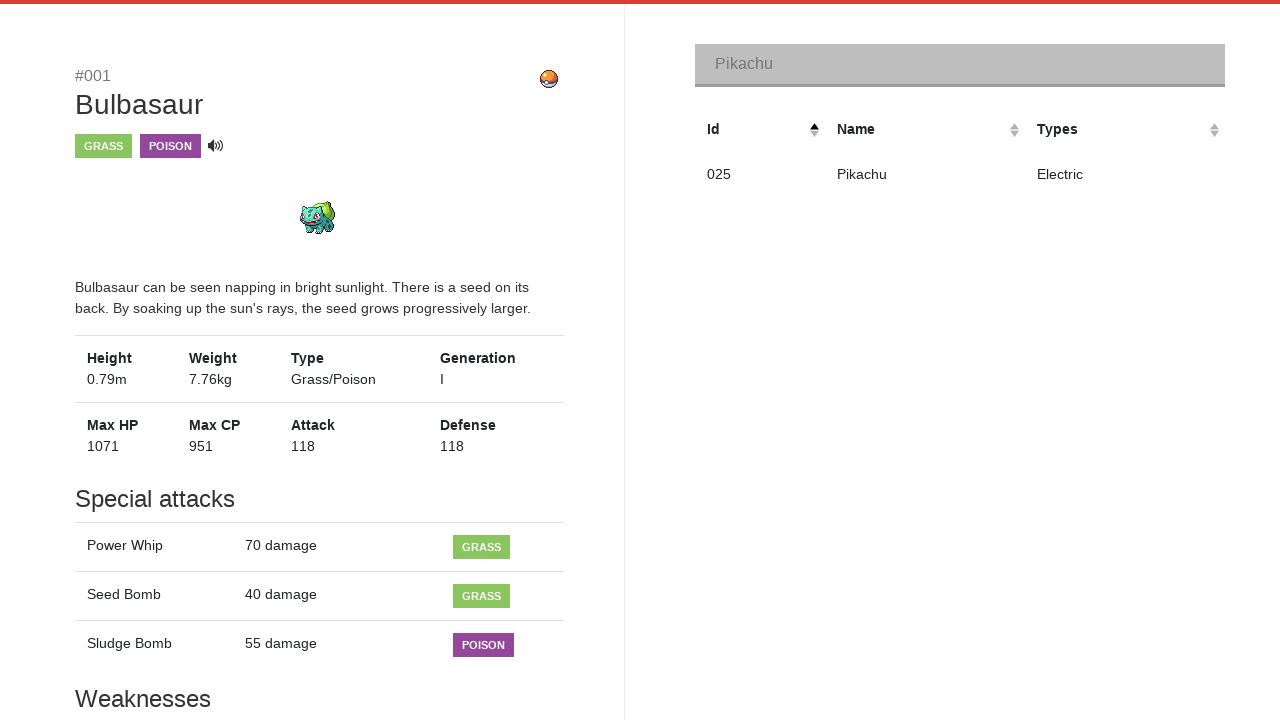

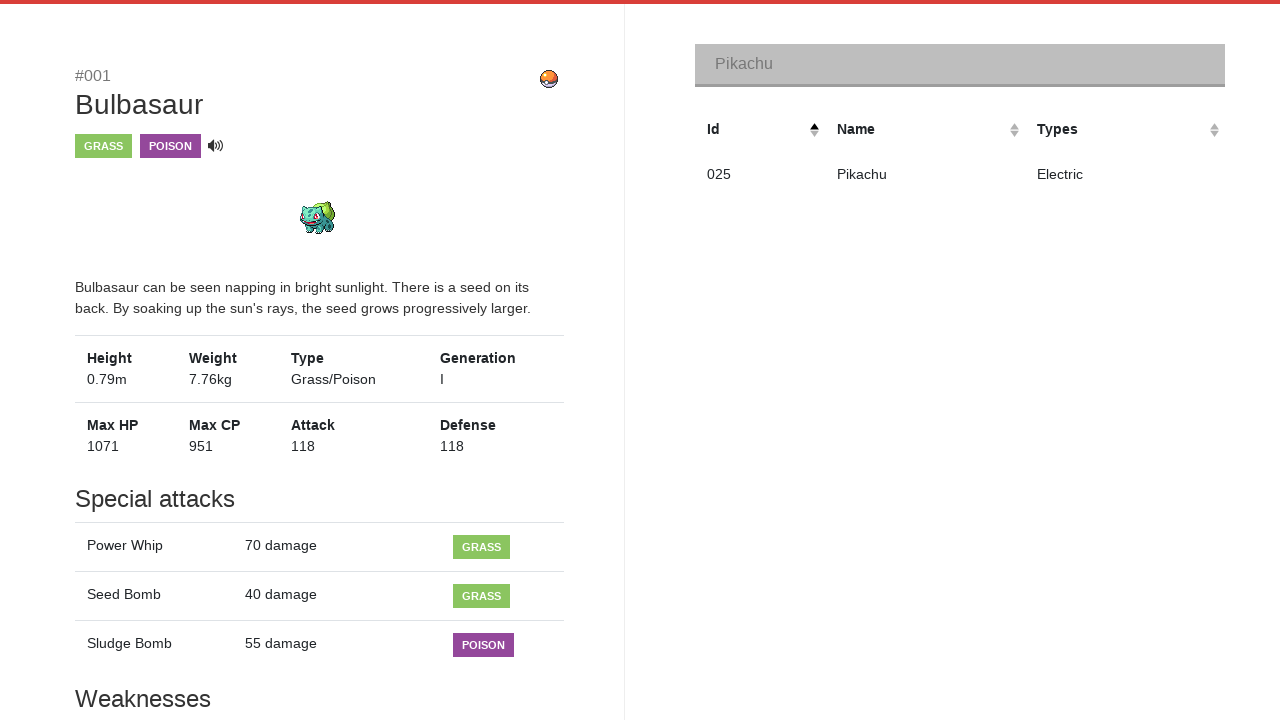